Tests form submission on a practice website by filling out all form fields (name, email, password, checkbox, dropdown, radio button, date) and submitting the form, then verifying success message appears.

Starting URL: https://rahulshettyacademy.com/angularpractice/

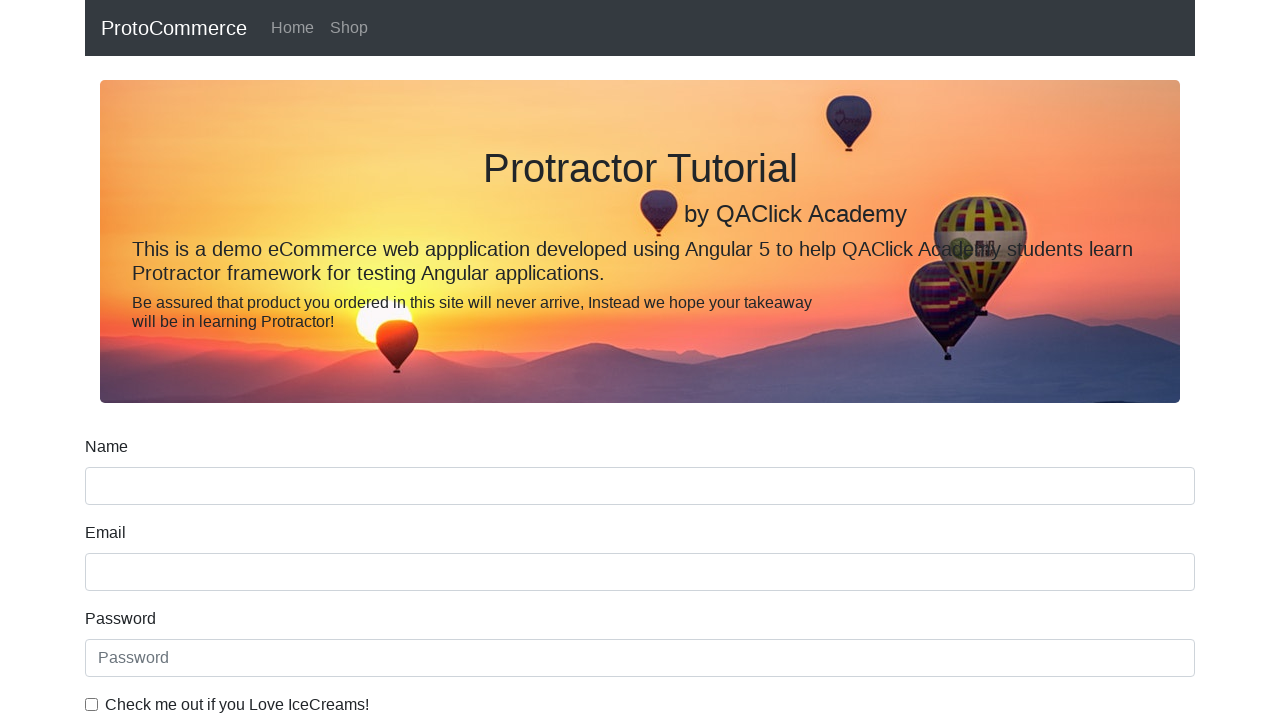

Navigated to practice form website
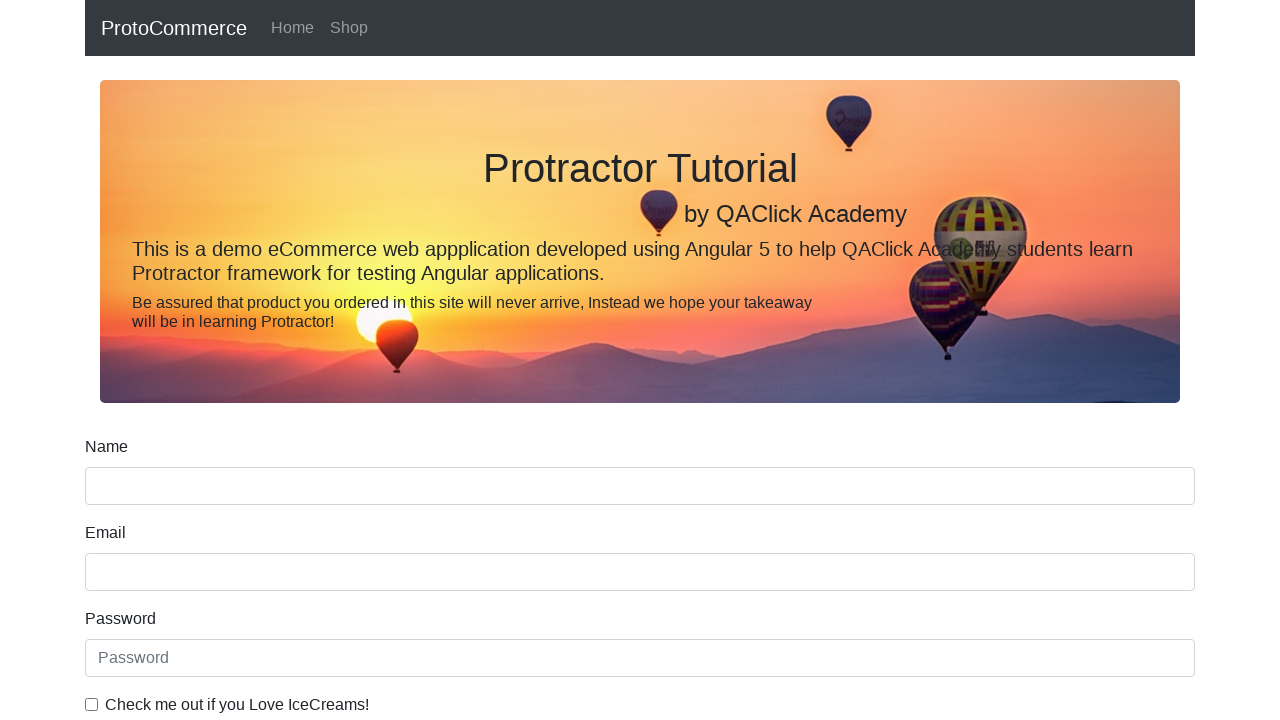

Filled name field with 'Dineshchand' on //label[text()='Name']/following-sibling::input[1]
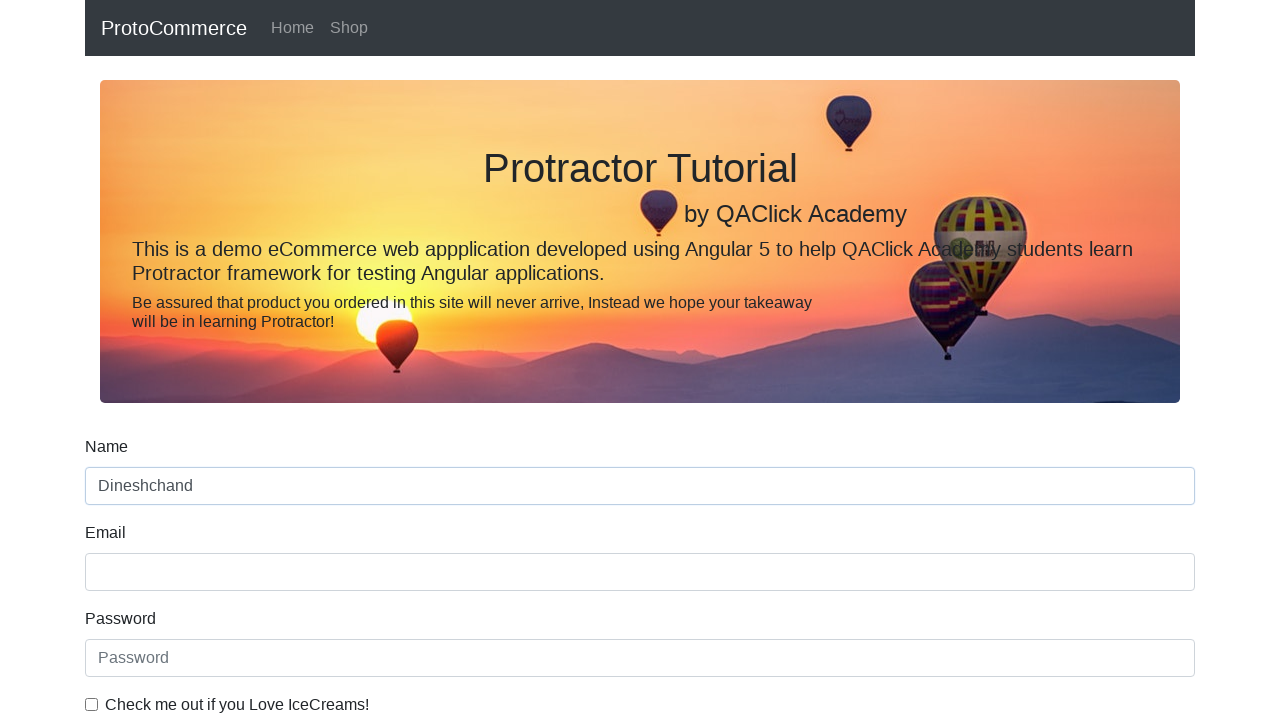

Filled email field with 'formtest847@gmail.com' on input[name='email']
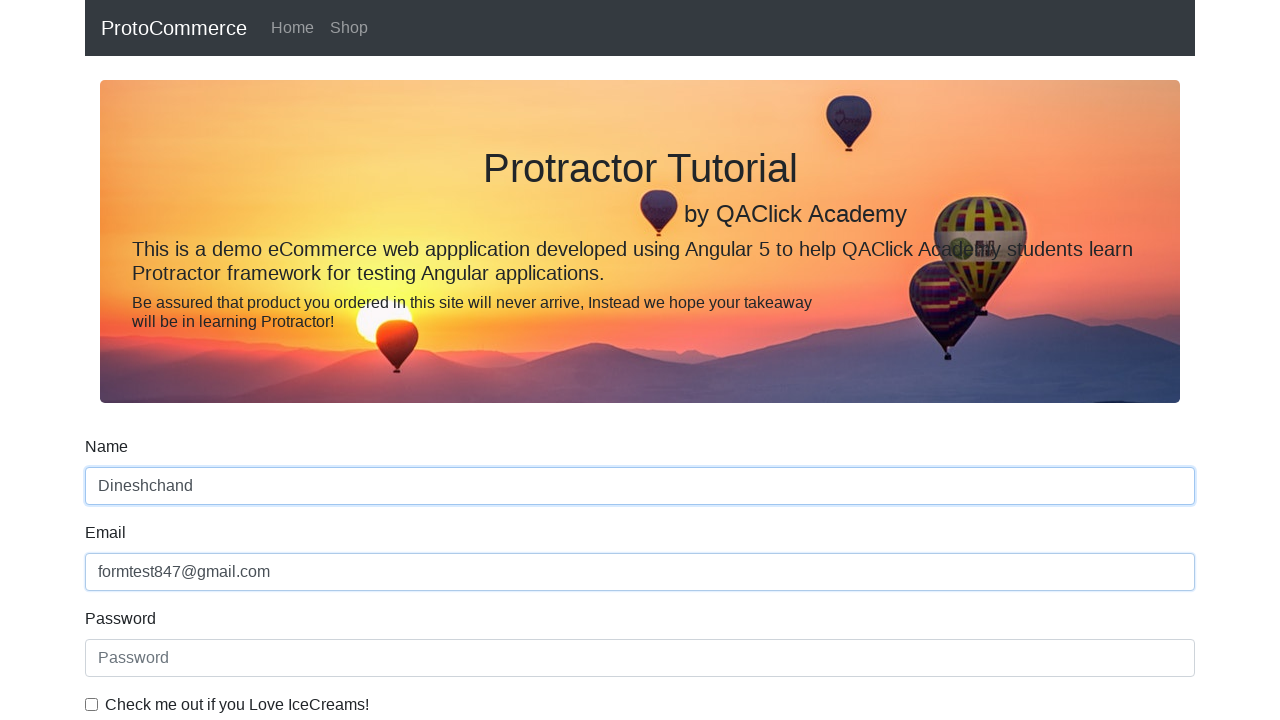

Filled password field with 'securepass123' on #exampleInputPassword1
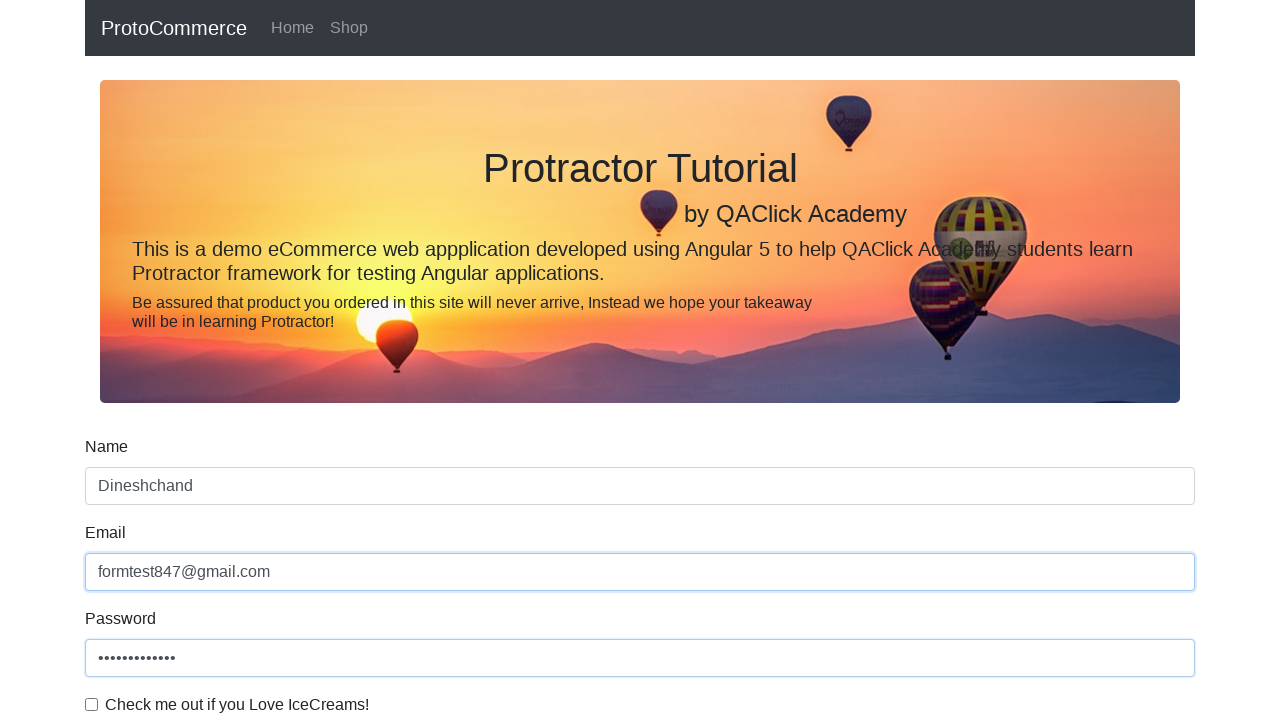

Checked the checkbox at (92, 704) on #exampleCheck1
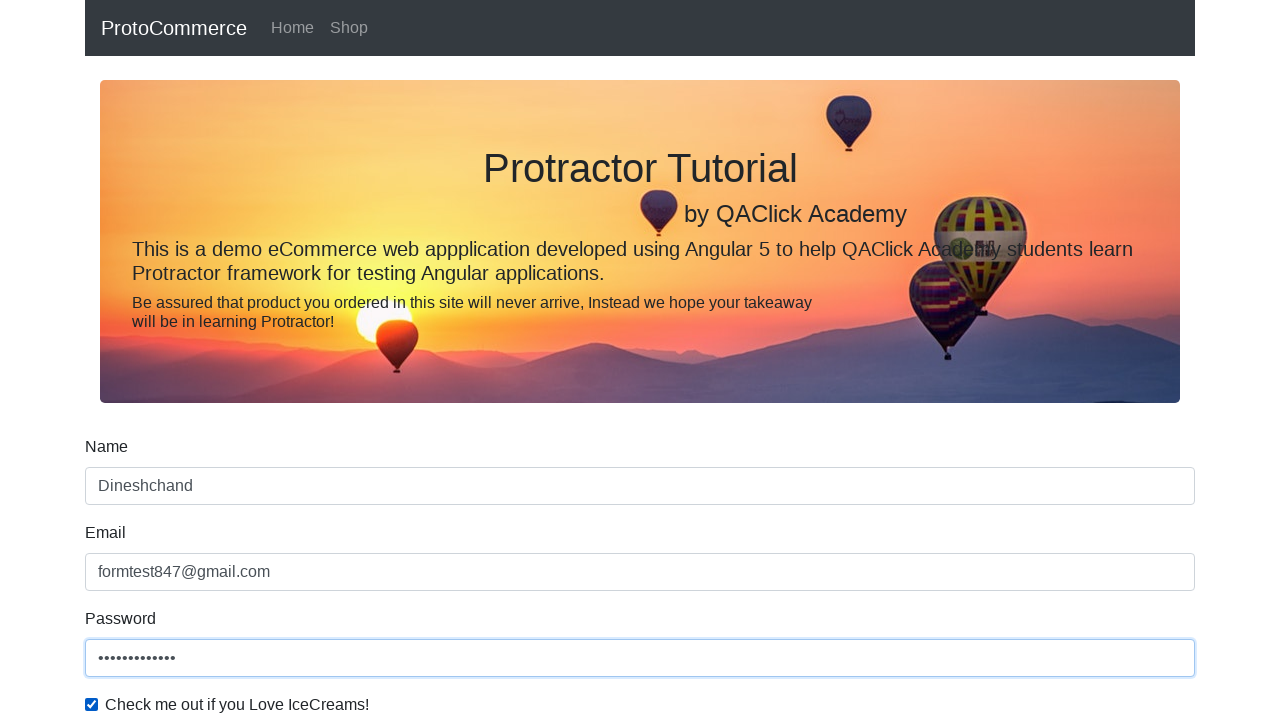

Selected 'Female' from gender dropdown on #exampleFormControlSelect1
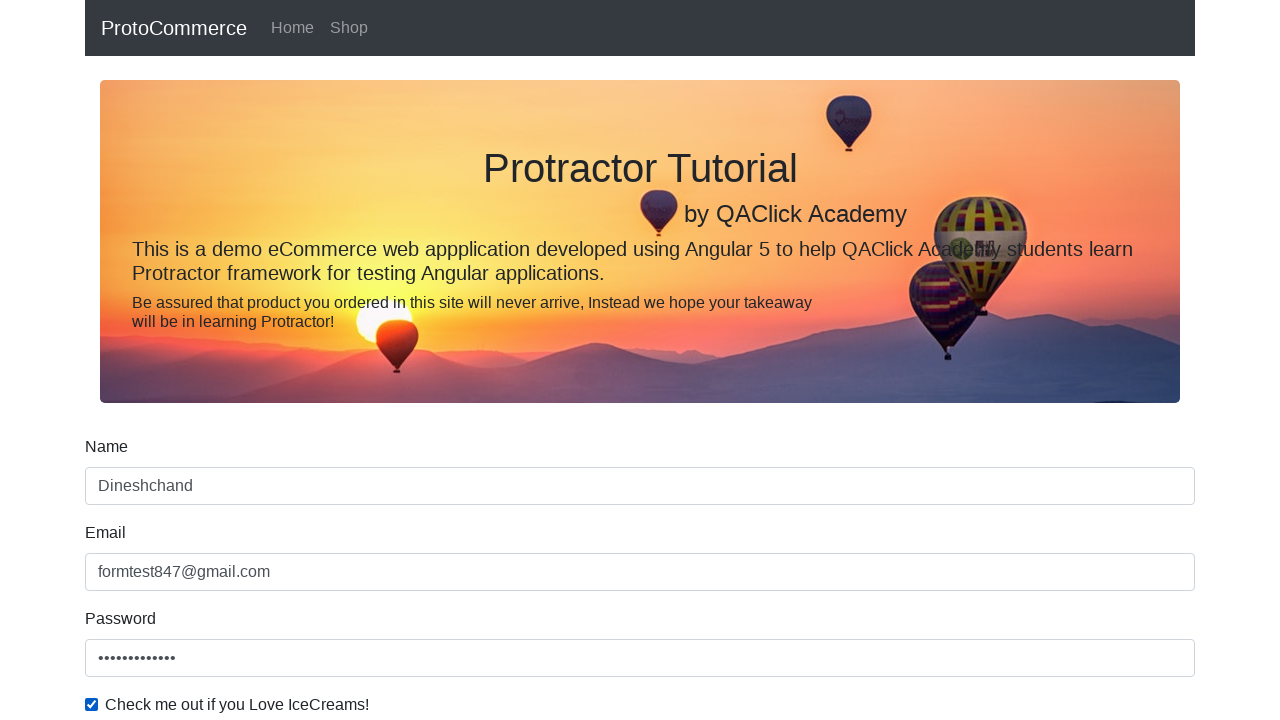

Clicked Female radio button at (326, 360) on #inlineRadio2
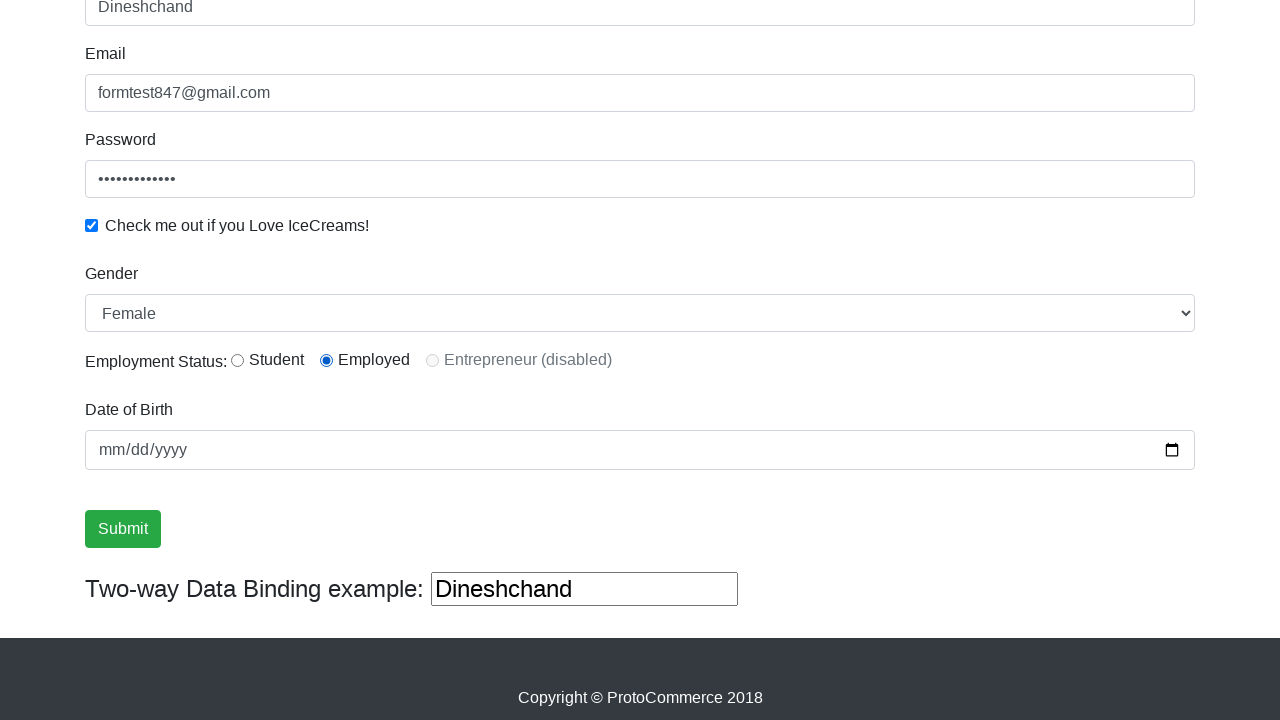

Filled date field with '1988-04-28' on input[type='date']
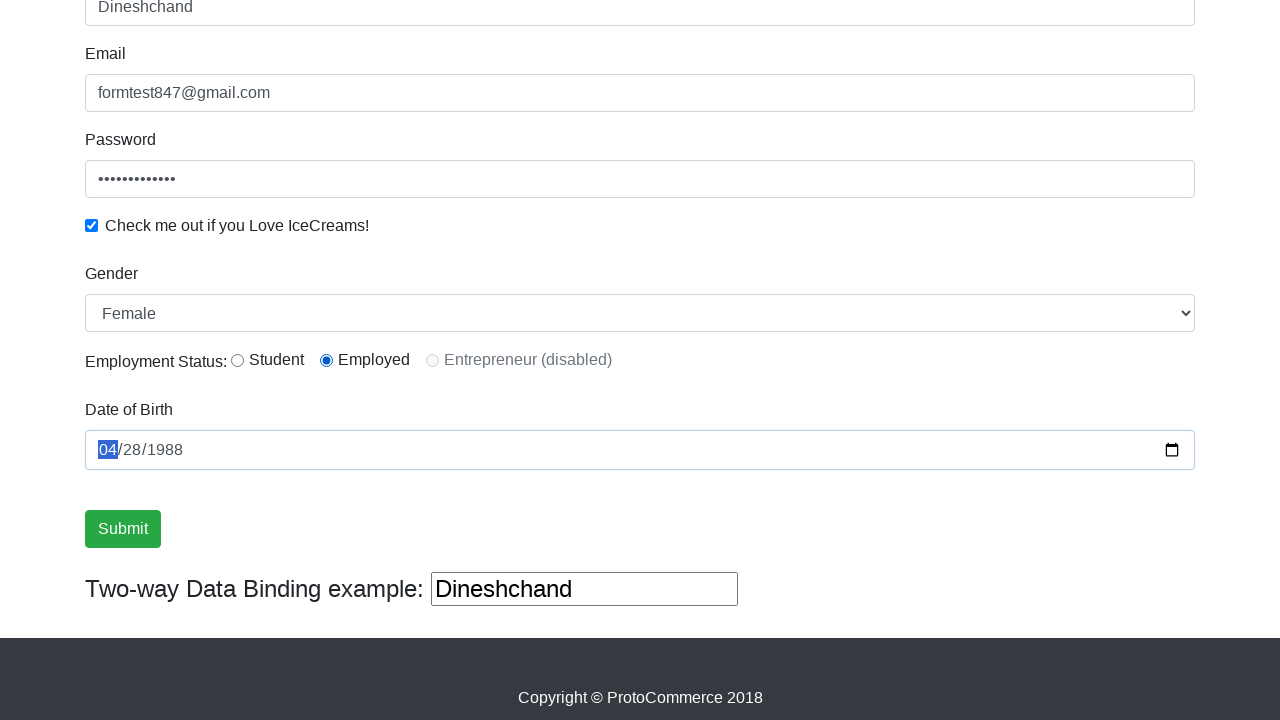

Clicked submit button to submit the form at (123, 529) on .btn.btn-success
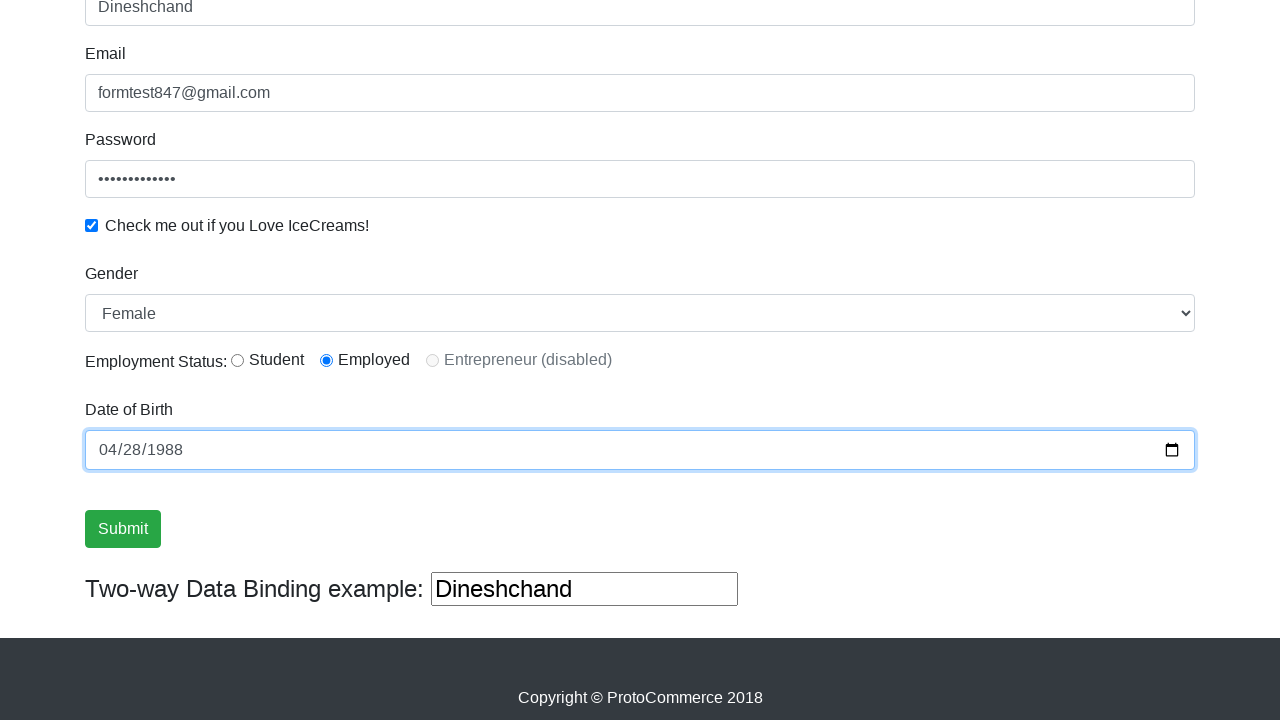

Success message appeared confirming form submission
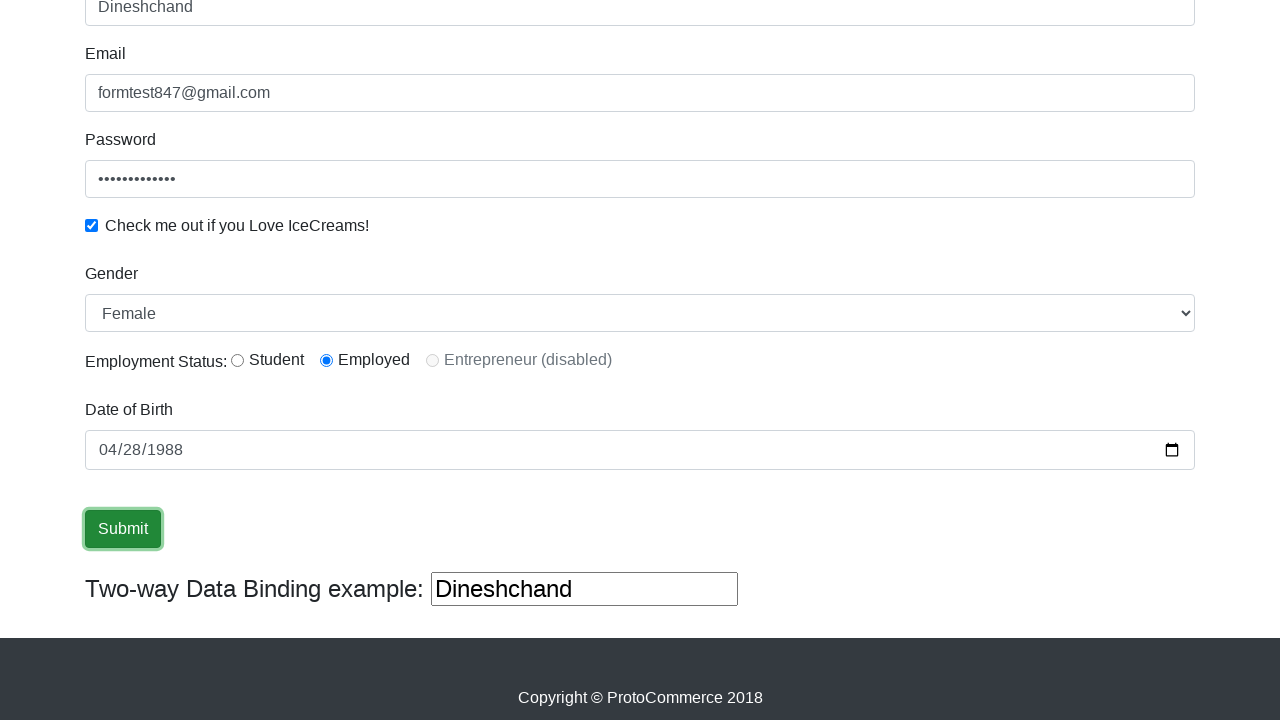

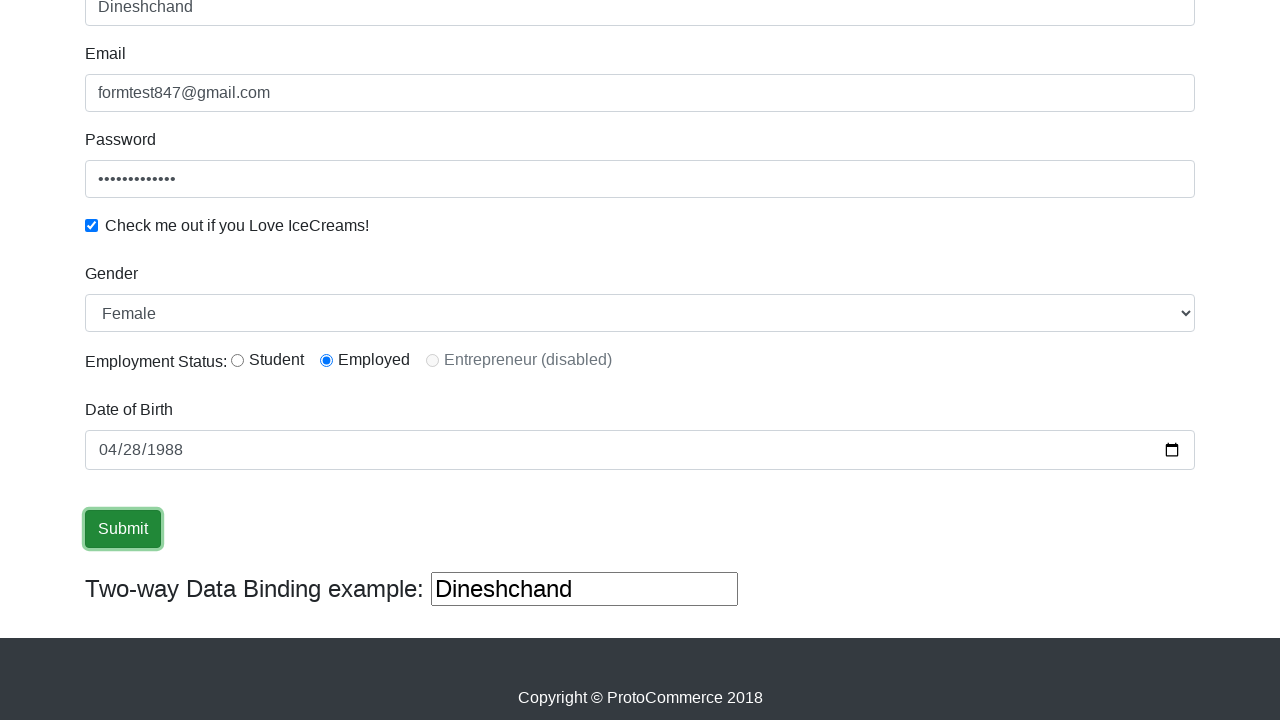